Tests navigation by clicking the About Us link and verifying the page loads

Starting URL: https://v1.training-support.net/

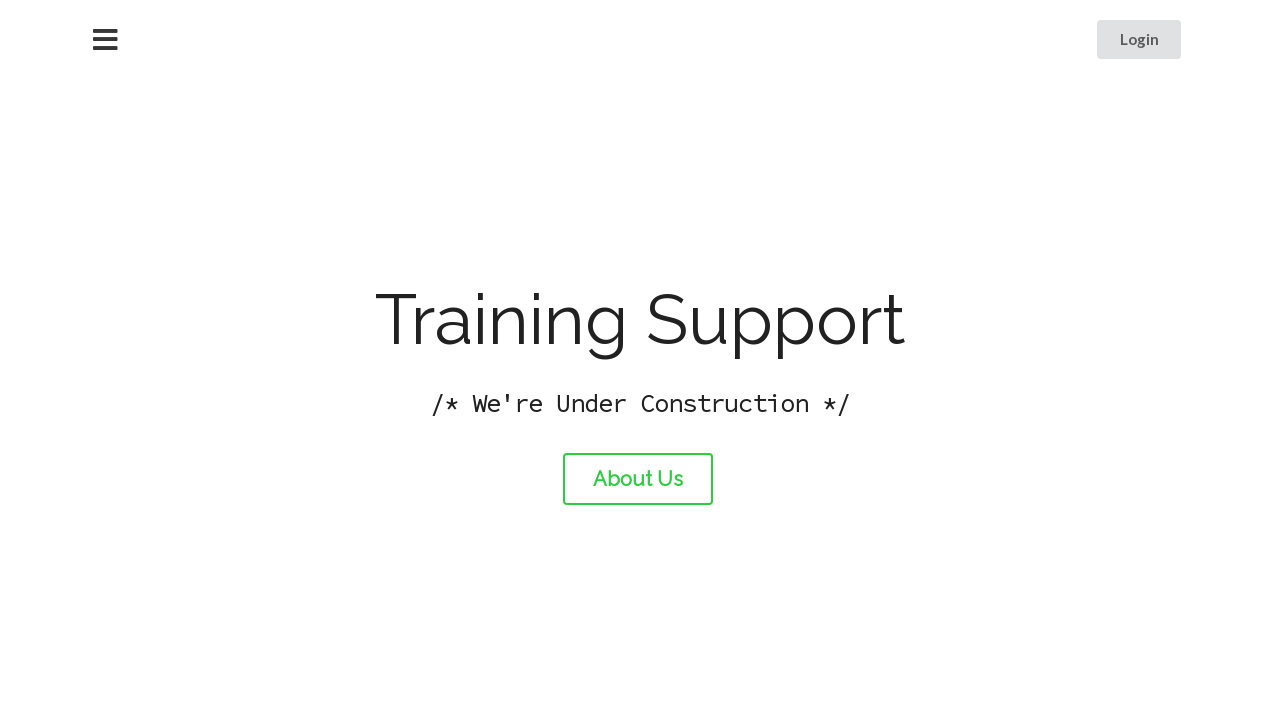

Clicked the About Us link at (638, 479) on #about-link
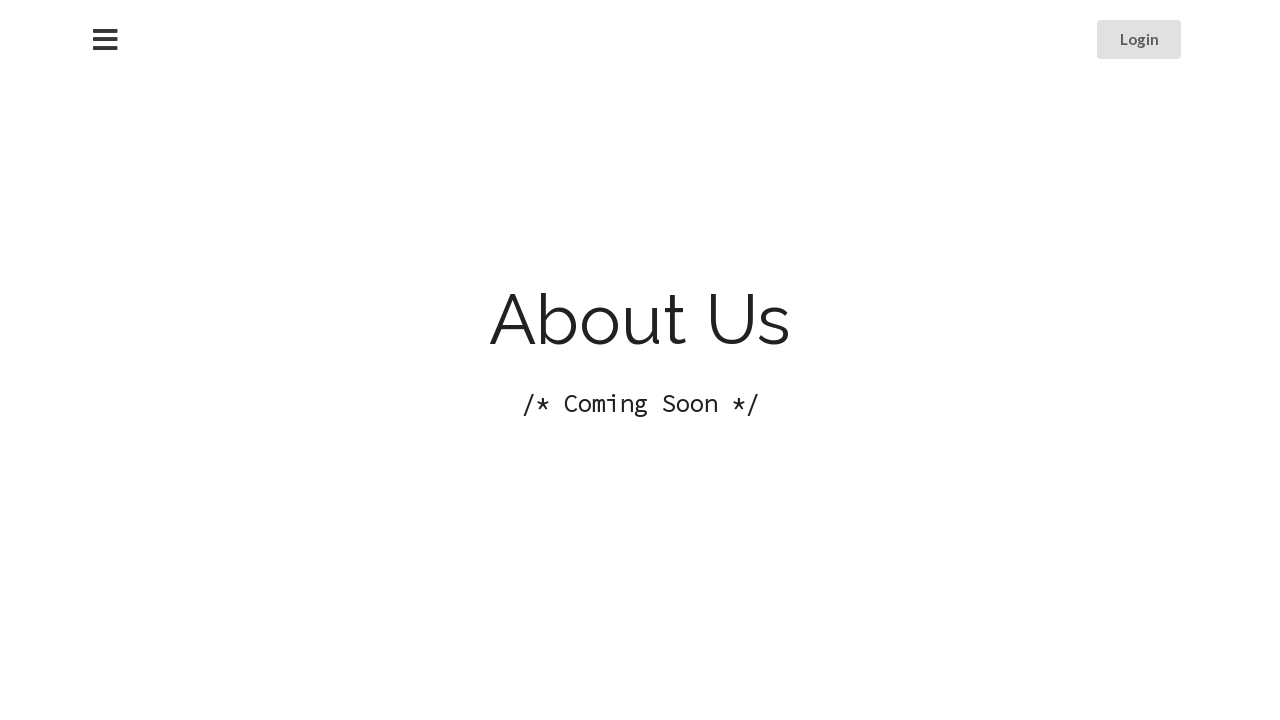

About Us page loaded successfully
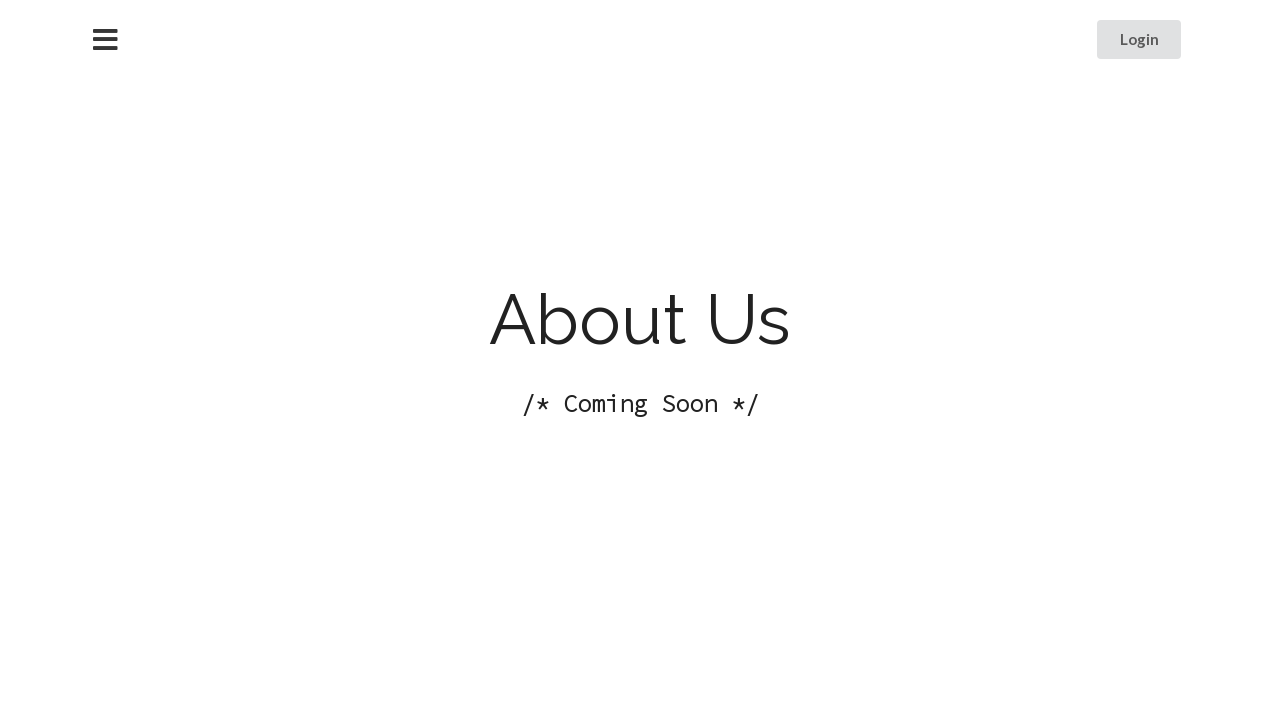

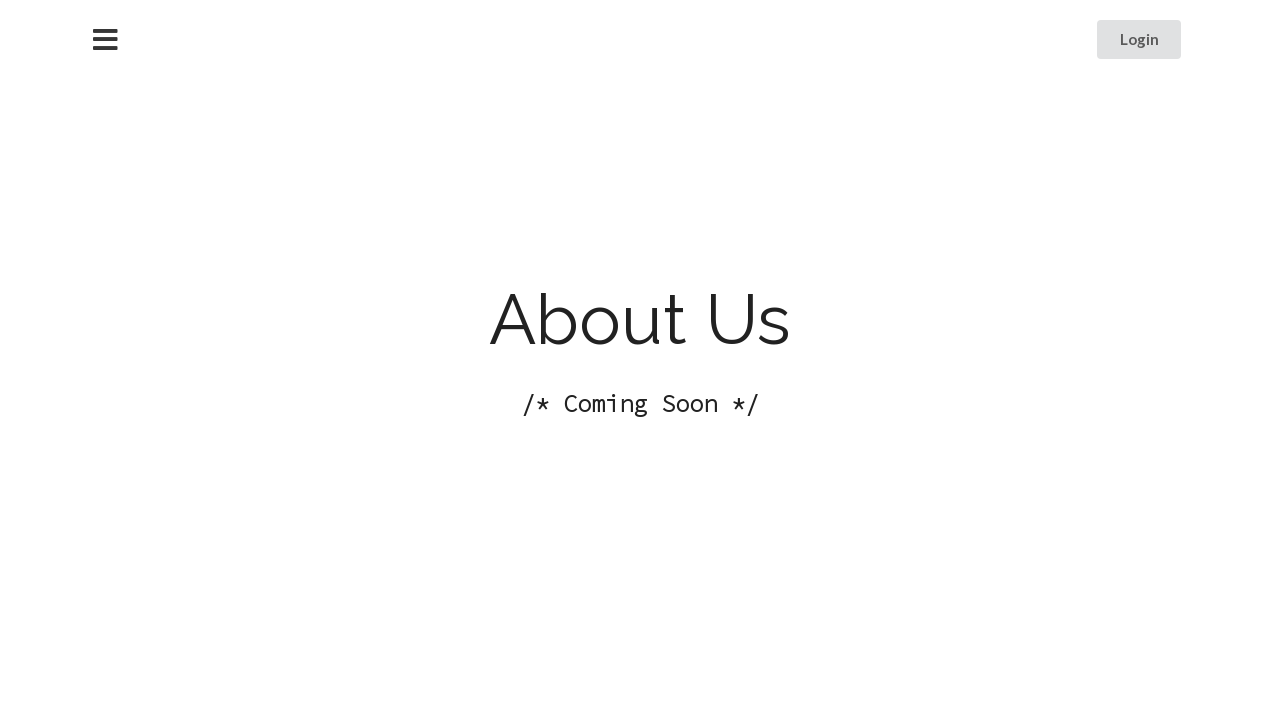